Tests selecting an option from a dropdown list using Playwright's built-in select_option method and verifies the selection.

Starting URL: http://the-internet.herokuapp.com/dropdown

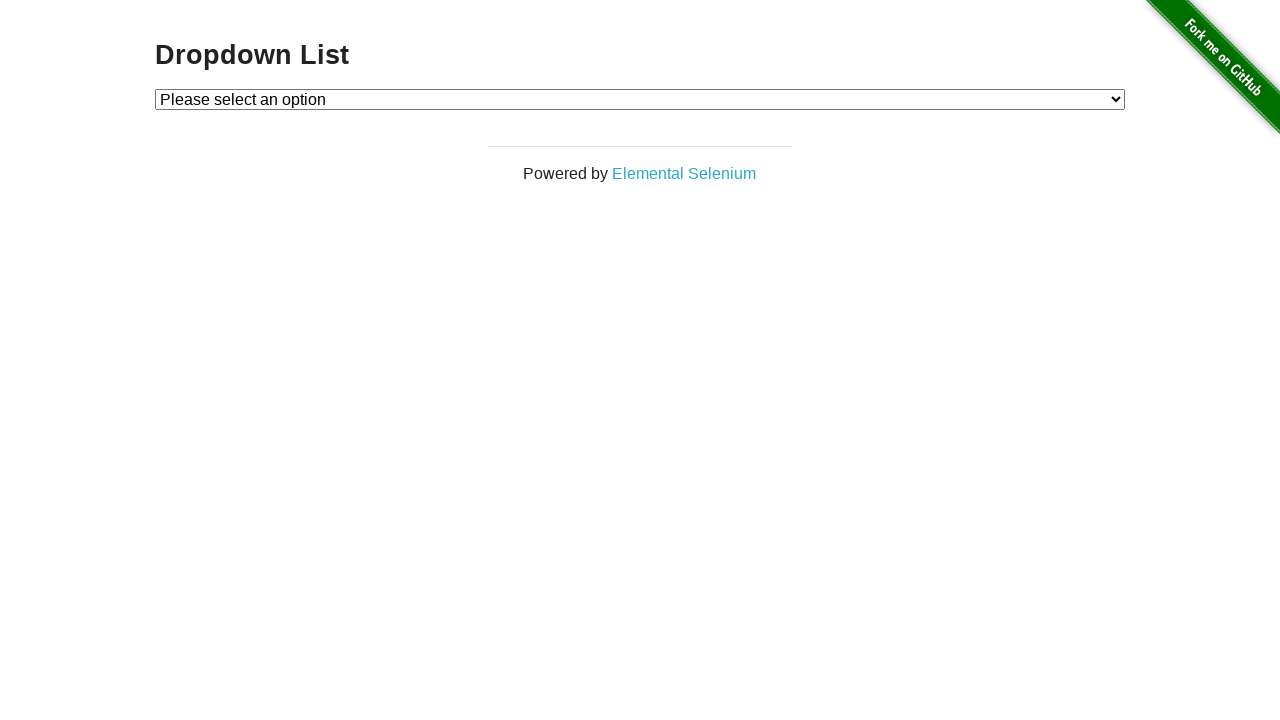

Navigated to dropdown test page
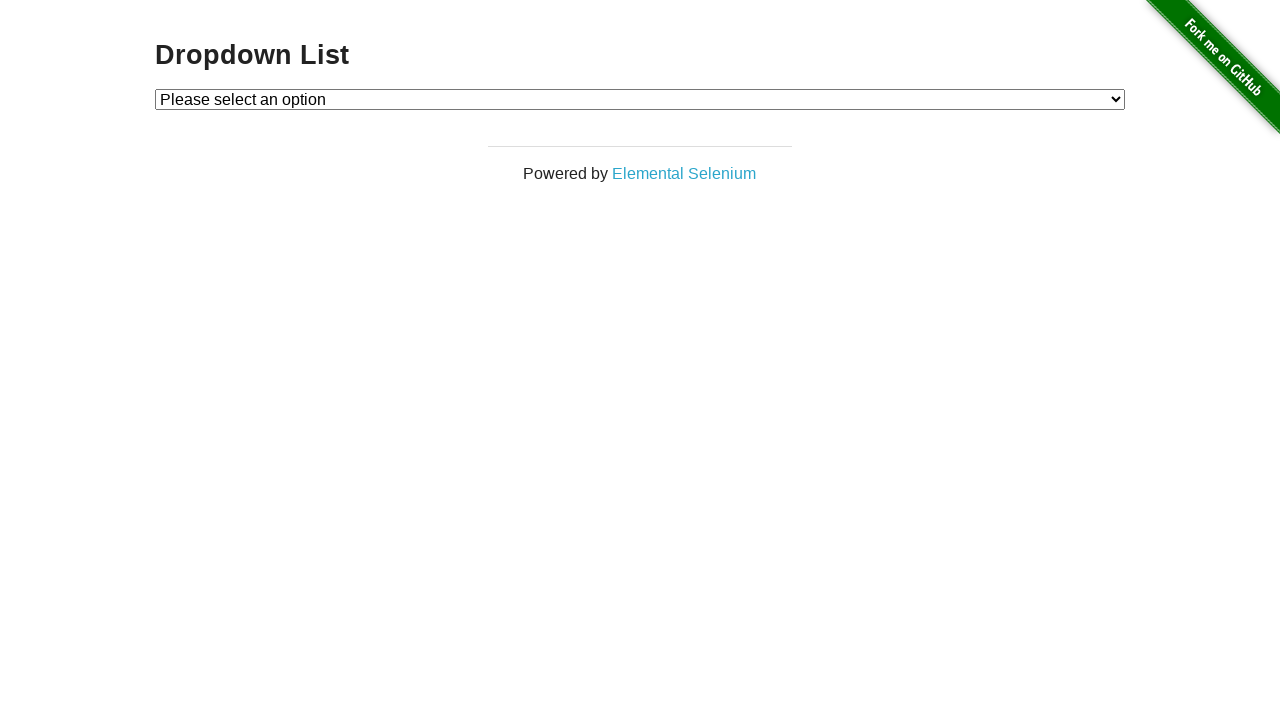

Selected 'Option 1' from dropdown using select_option method on #dropdown
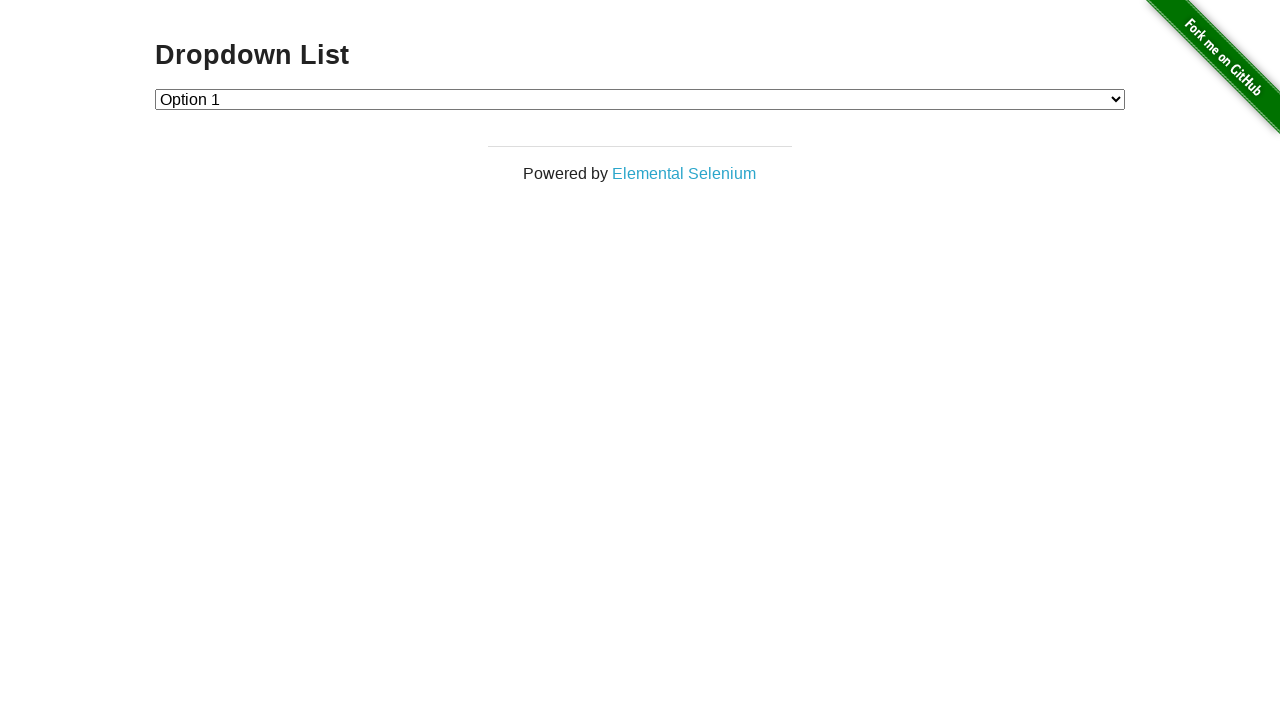

Verified that 'Option 1' is selected in the dropdown
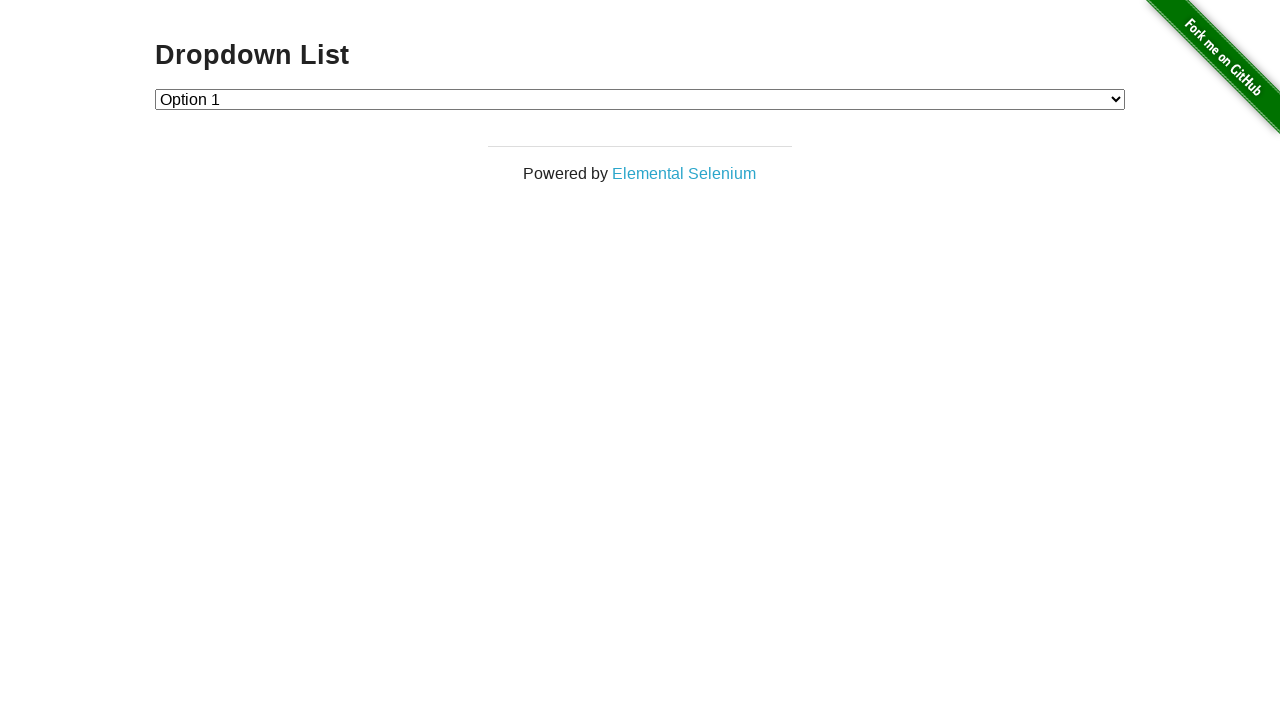

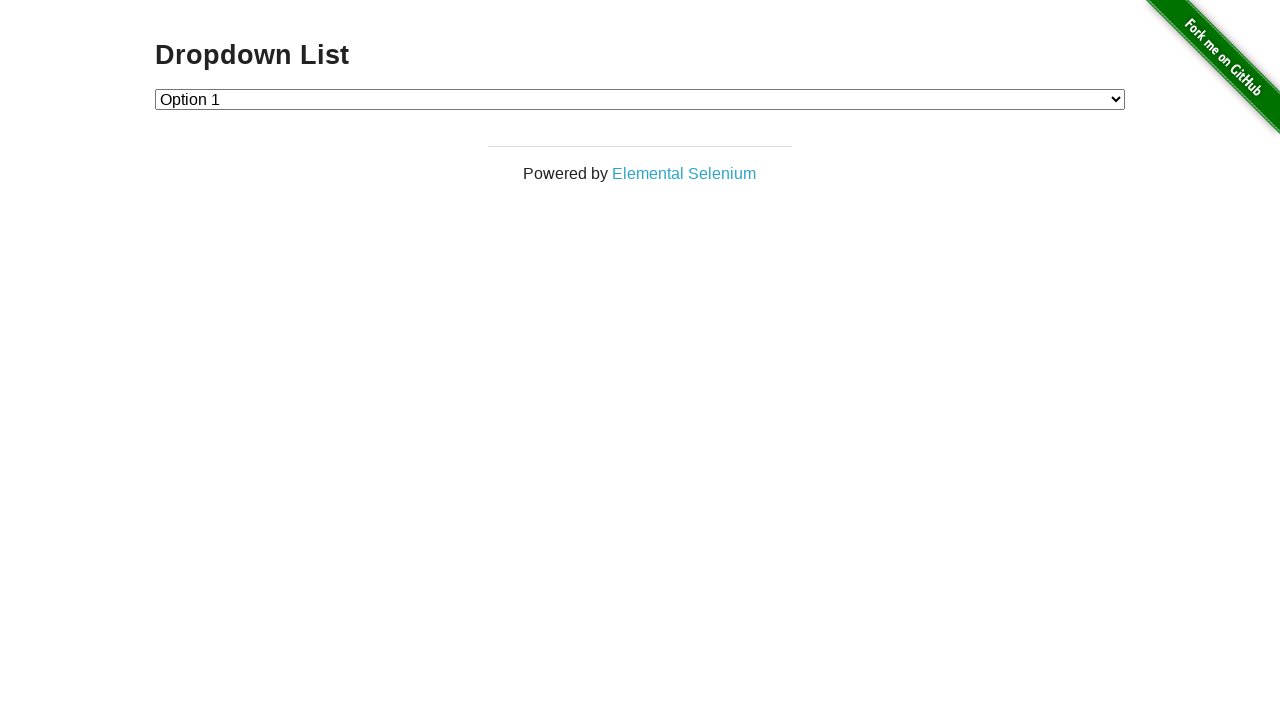